Tests checkbox functionality by selecting the first checkbox and deselecting the last checkbox

Starting URL: http://the-internet.herokuapp.com/checkboxes

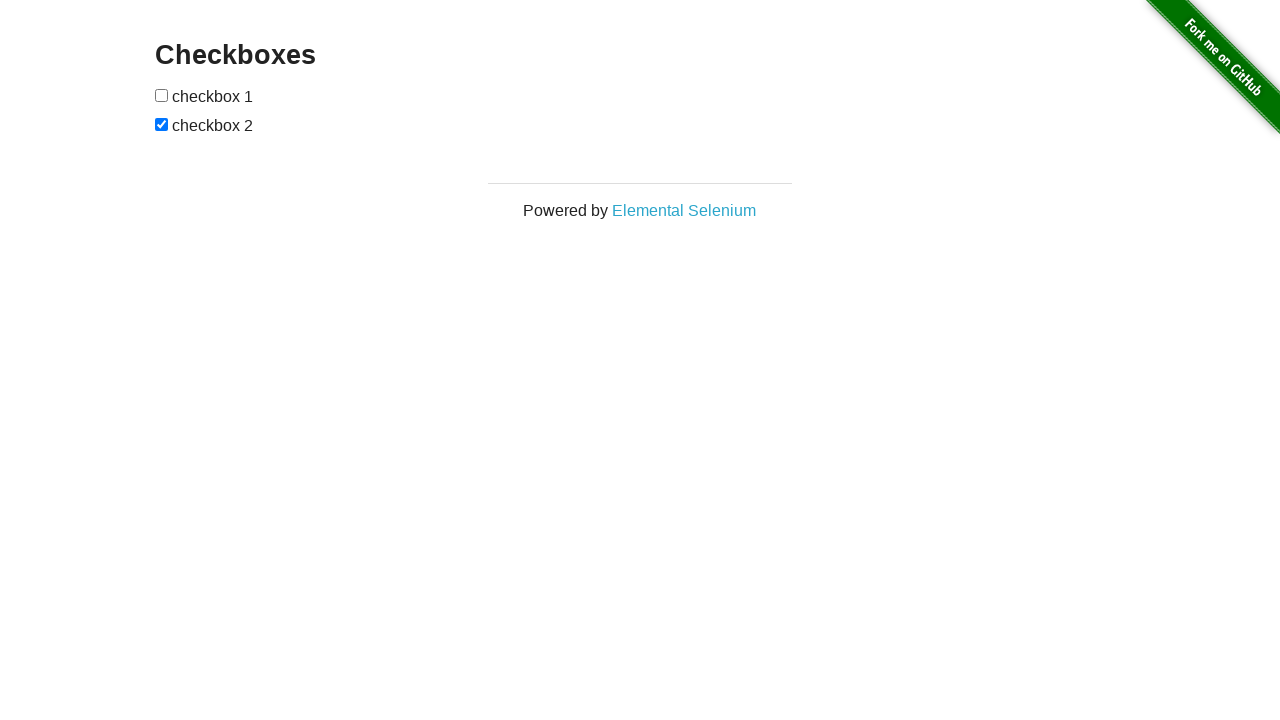

Located the first checkbox
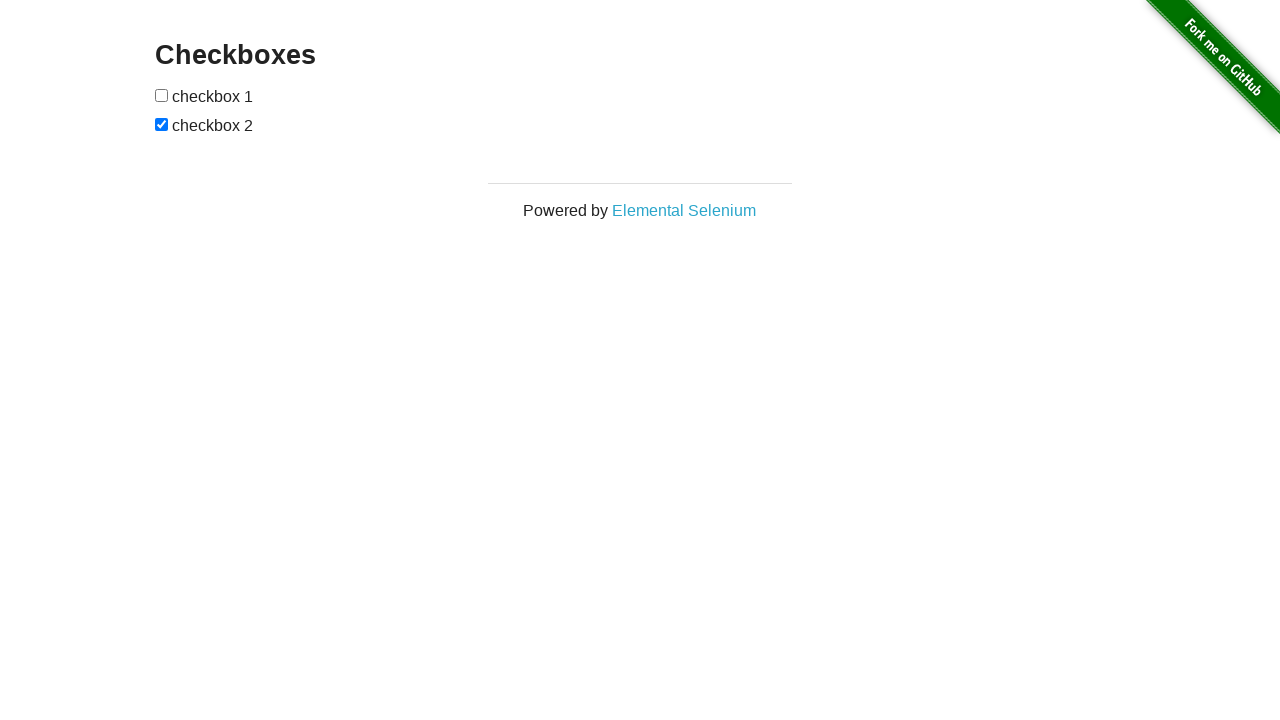

Selected the first checkbox at (162, 95) on #checkboxes input:first-child
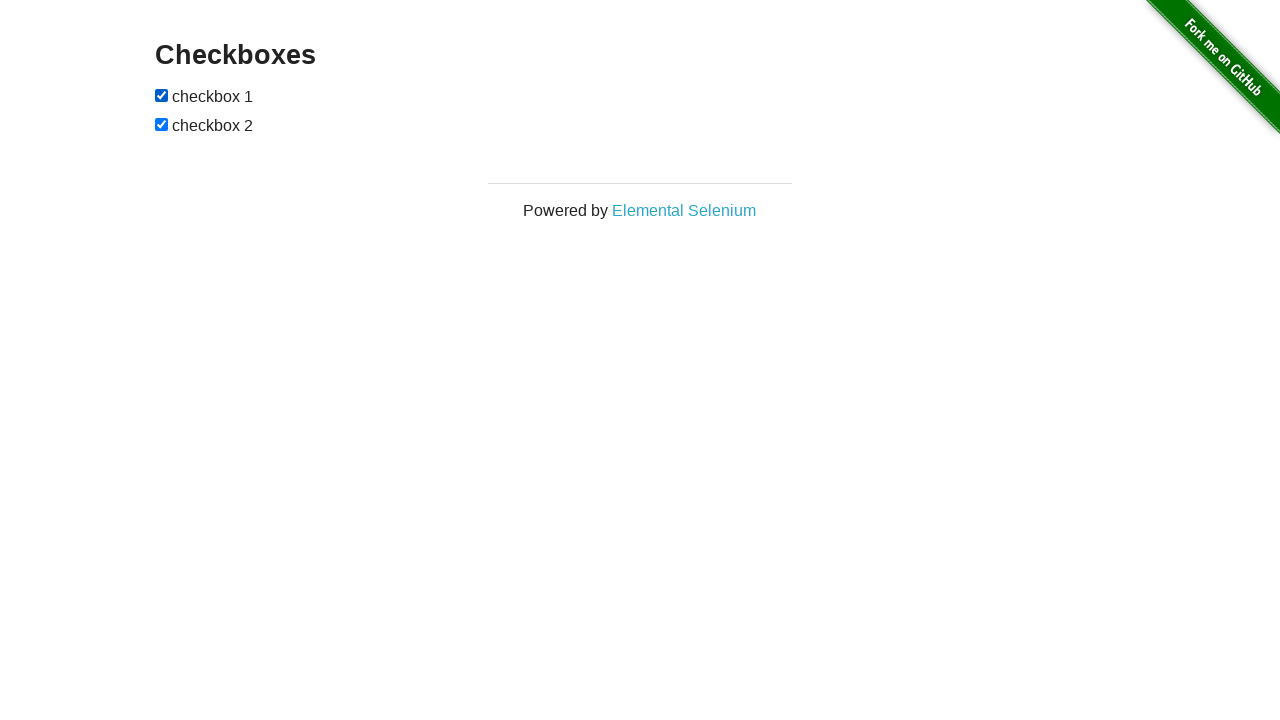

Located the last checkbox
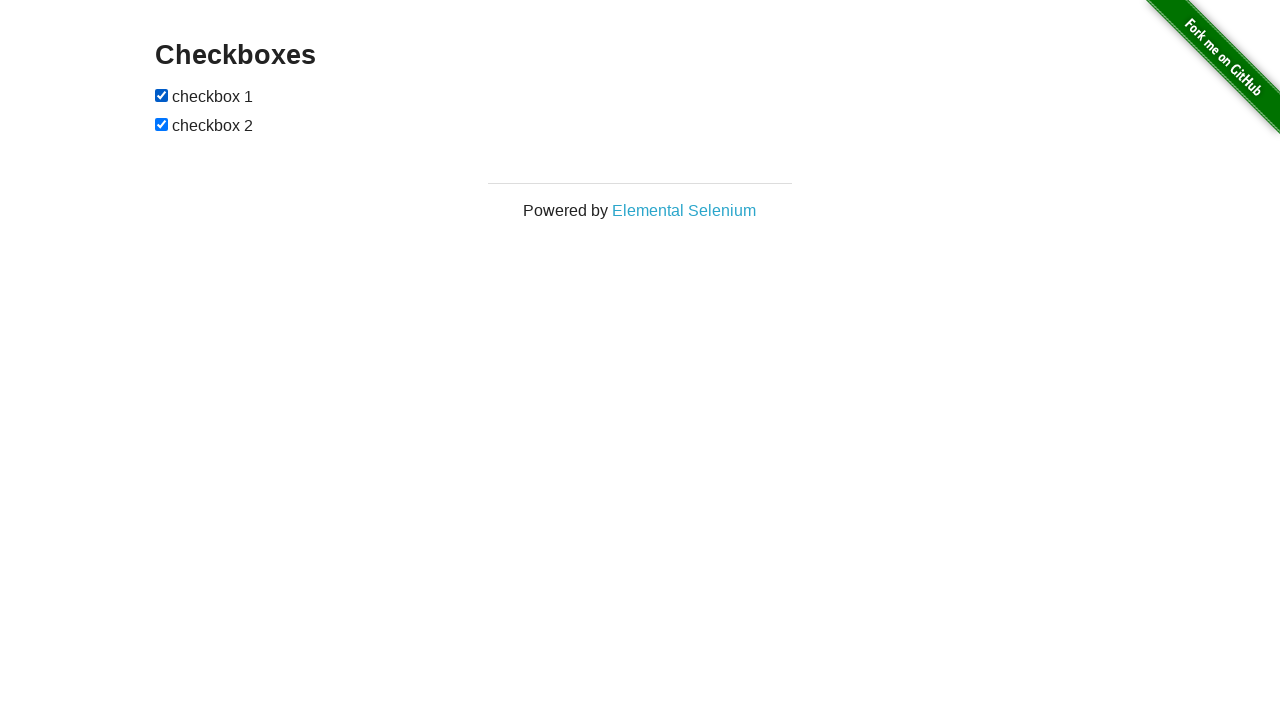

Deselected the last checkbox at (162, 124) on #checkboxes input:last-child
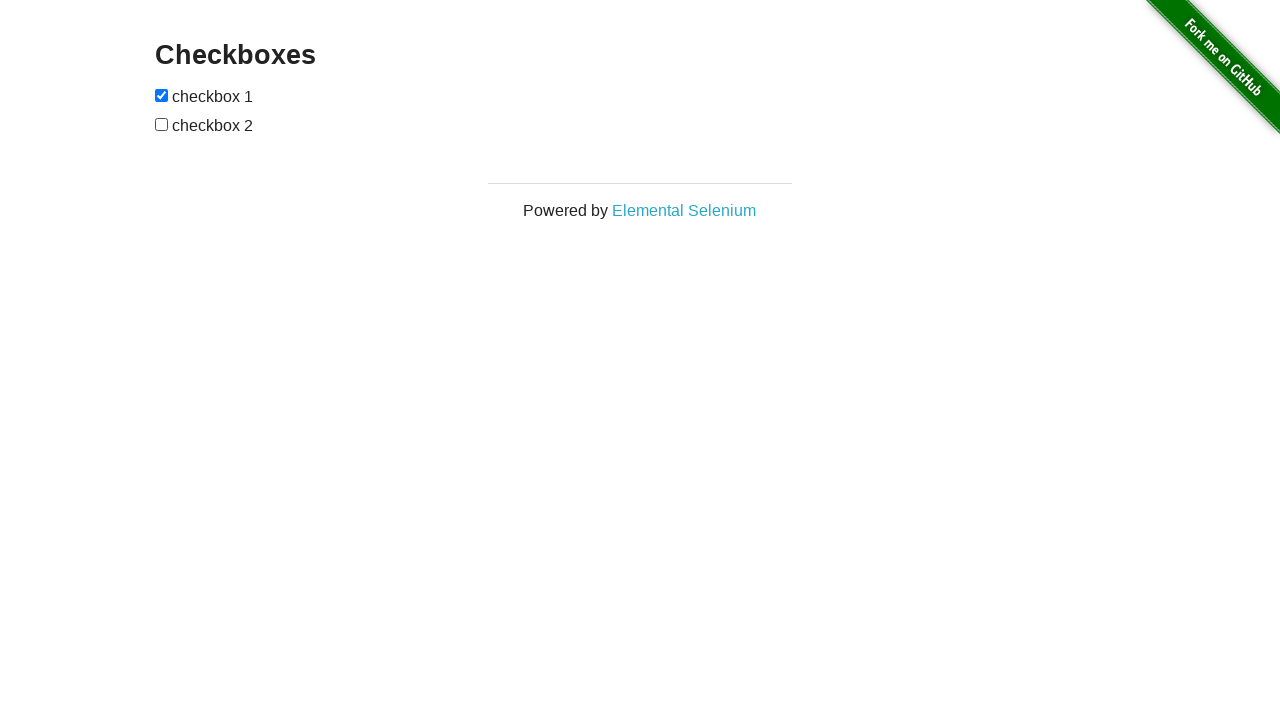

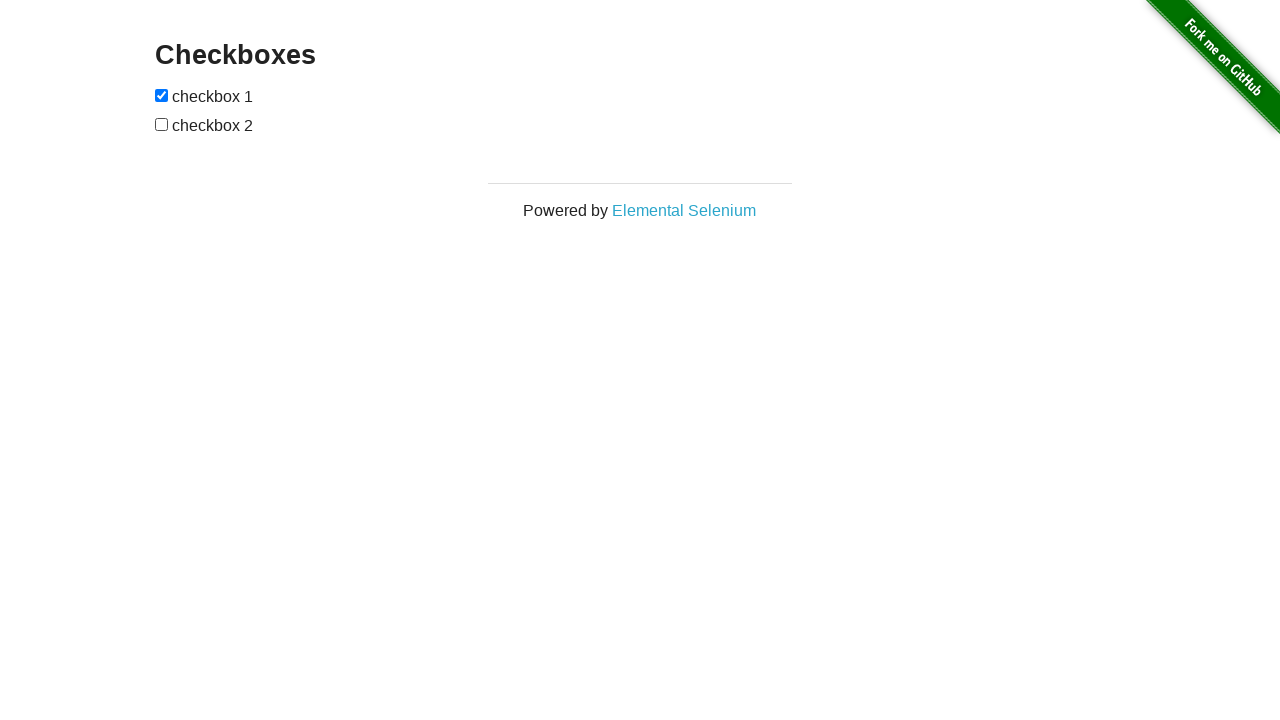